Tests finding a link by its calculated text value, clicking it, then filling out a form with first name, last name, city, and country fields before submitting

Starting URL: http://suninjuly.github.io/find_link_text

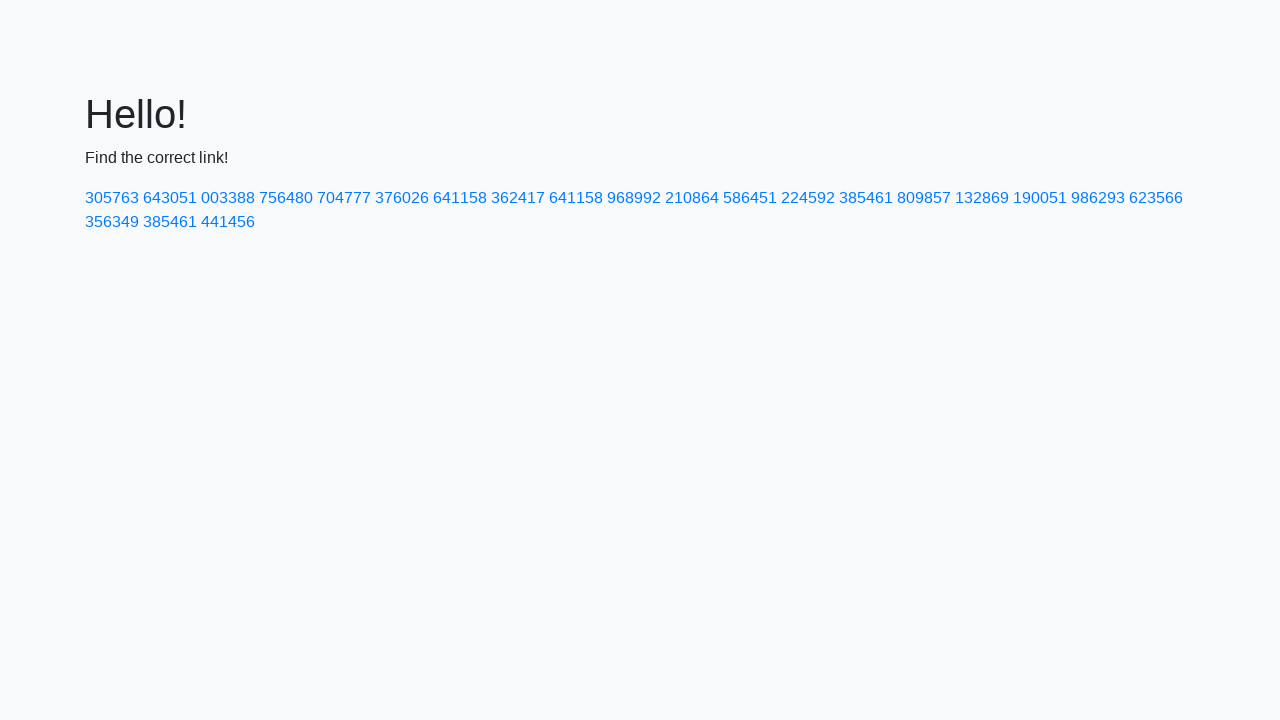

Clicked link with calculated text value: 224592 at (808, 198) on text=224592
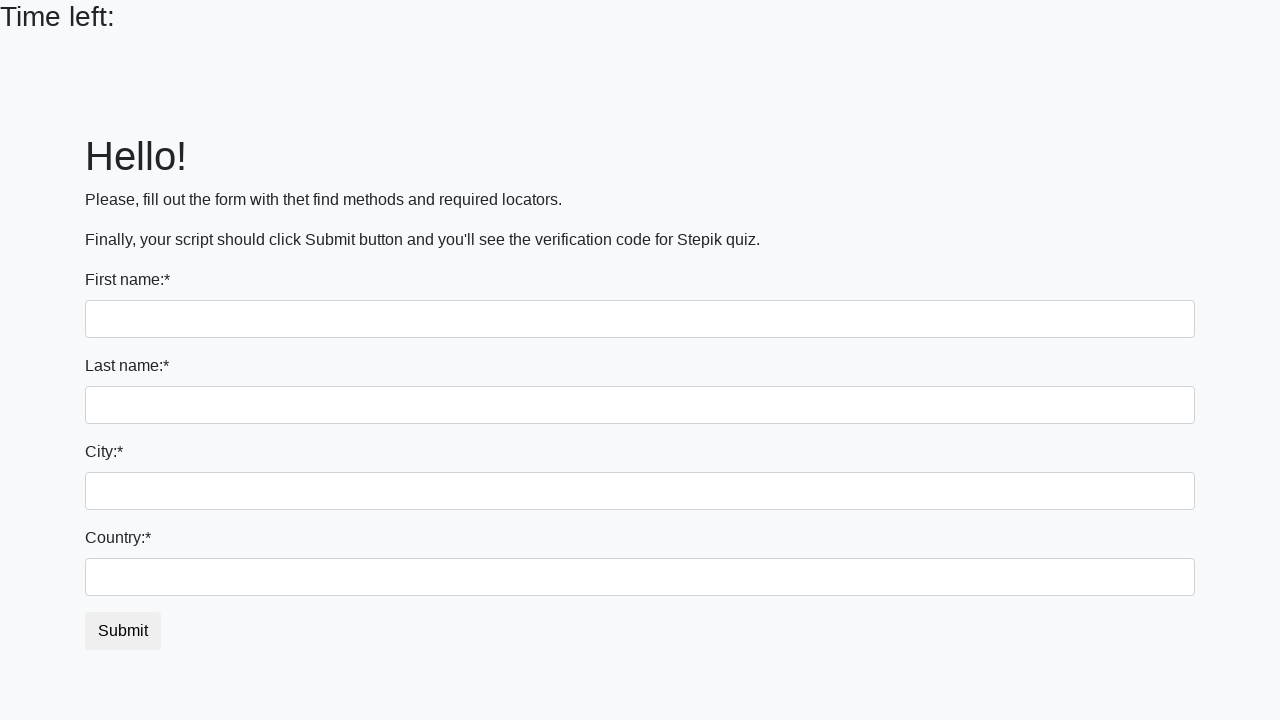

Filled first name field with 'Ivan' on input
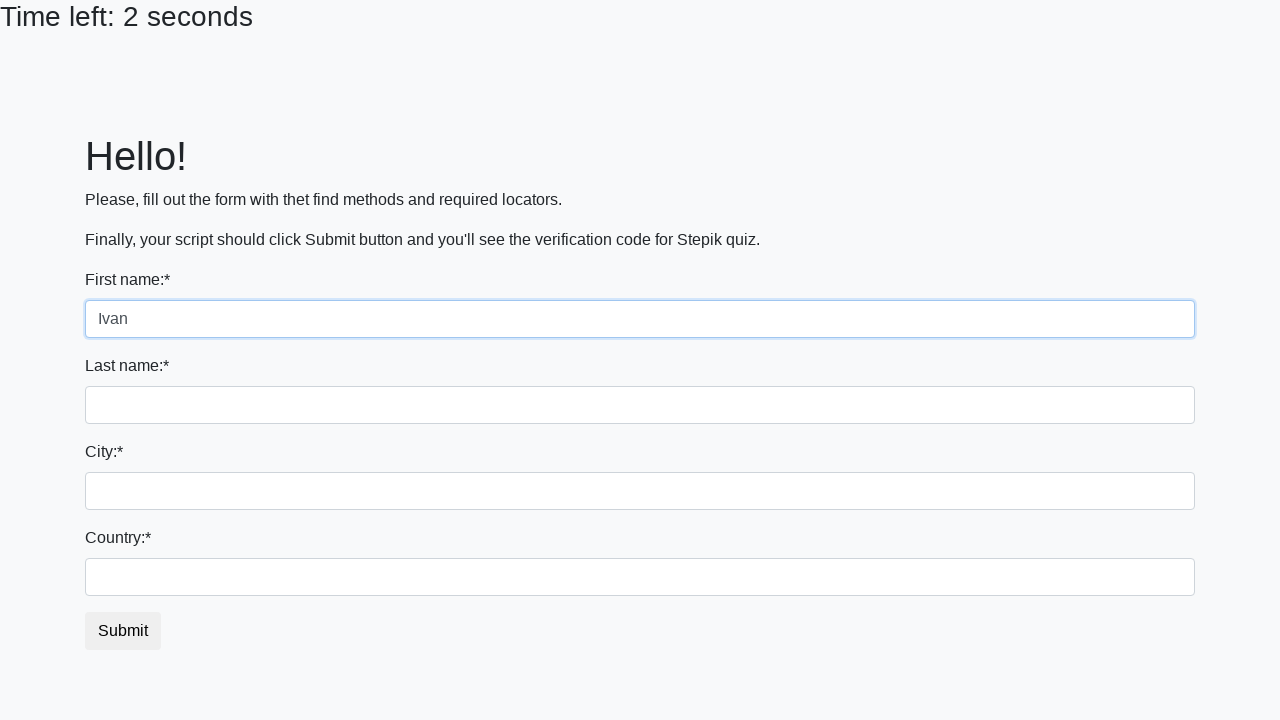

Filled last name field with 'Petrov' on input[name='last_name']
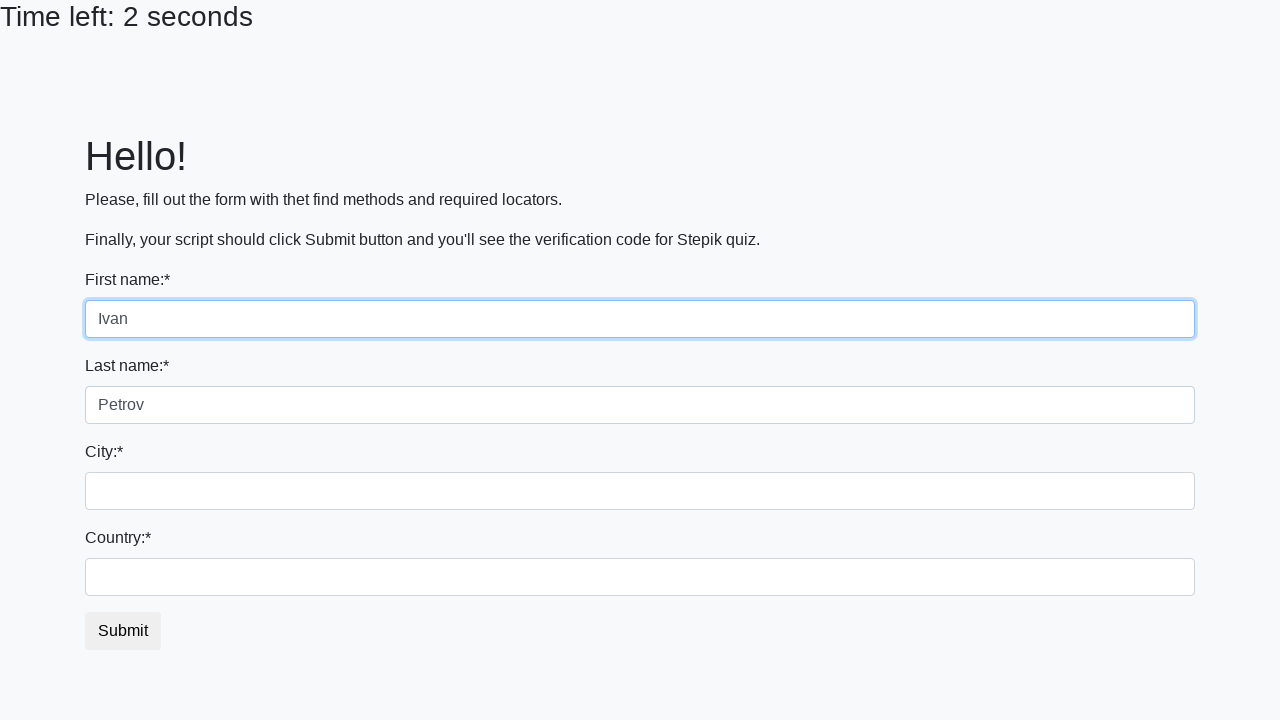

Filled city field with 'Smolensk' on .city
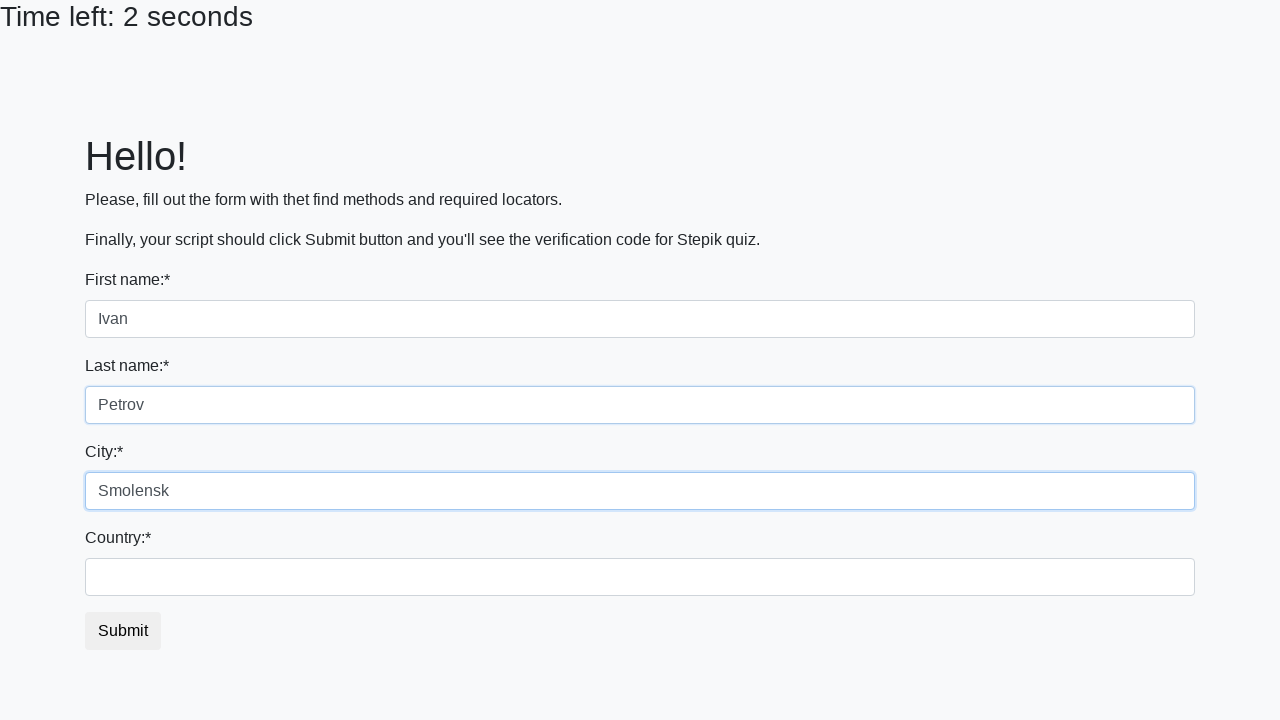

Filled country field with 'Russia' on #country
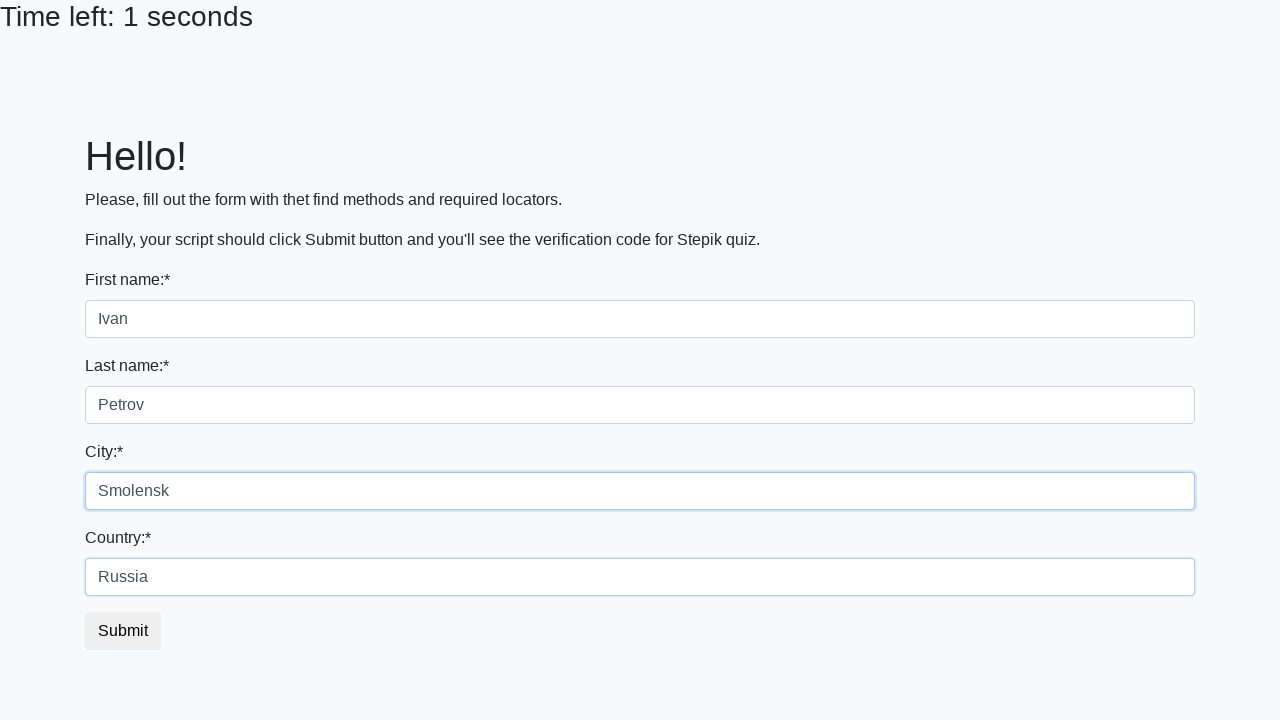

Clicked submit button to submit form at (123, 631) on button.btn
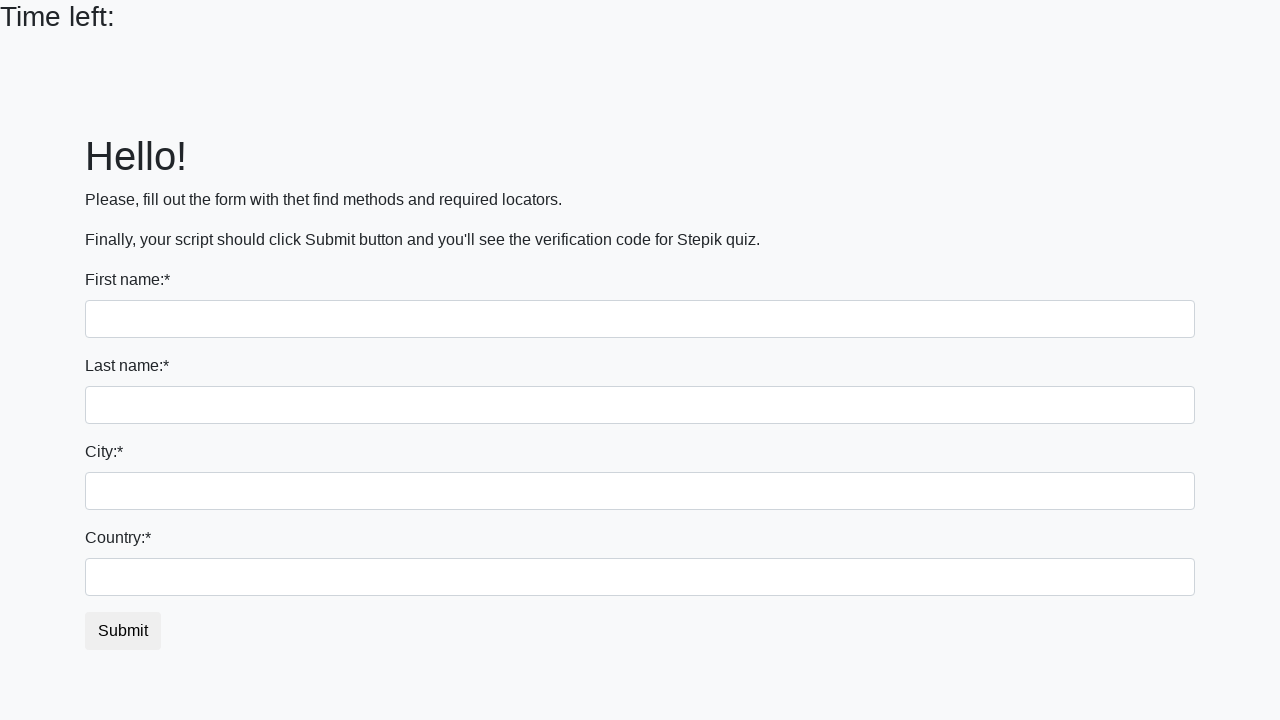

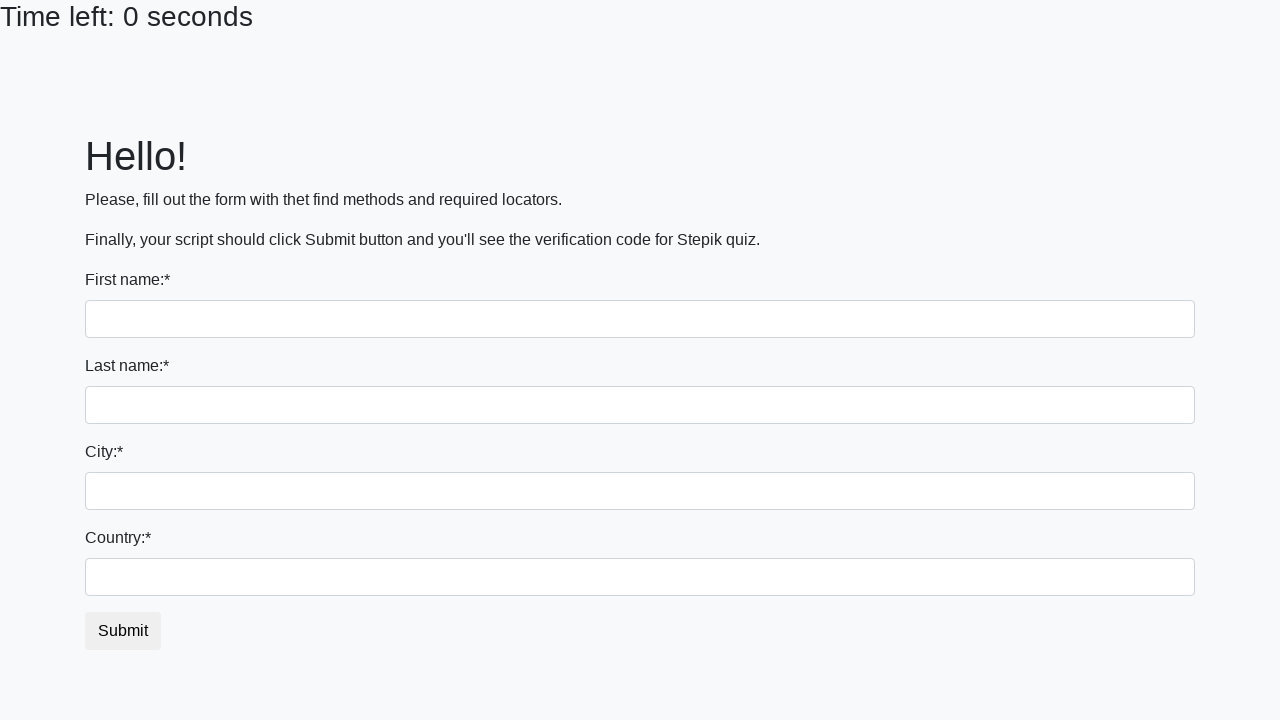